Tests form interactions on a practice form by filling the first name field, selecting a hobby checkbox, and submitting the form

Starting URL: https://demoqa.com/automation-practice-form

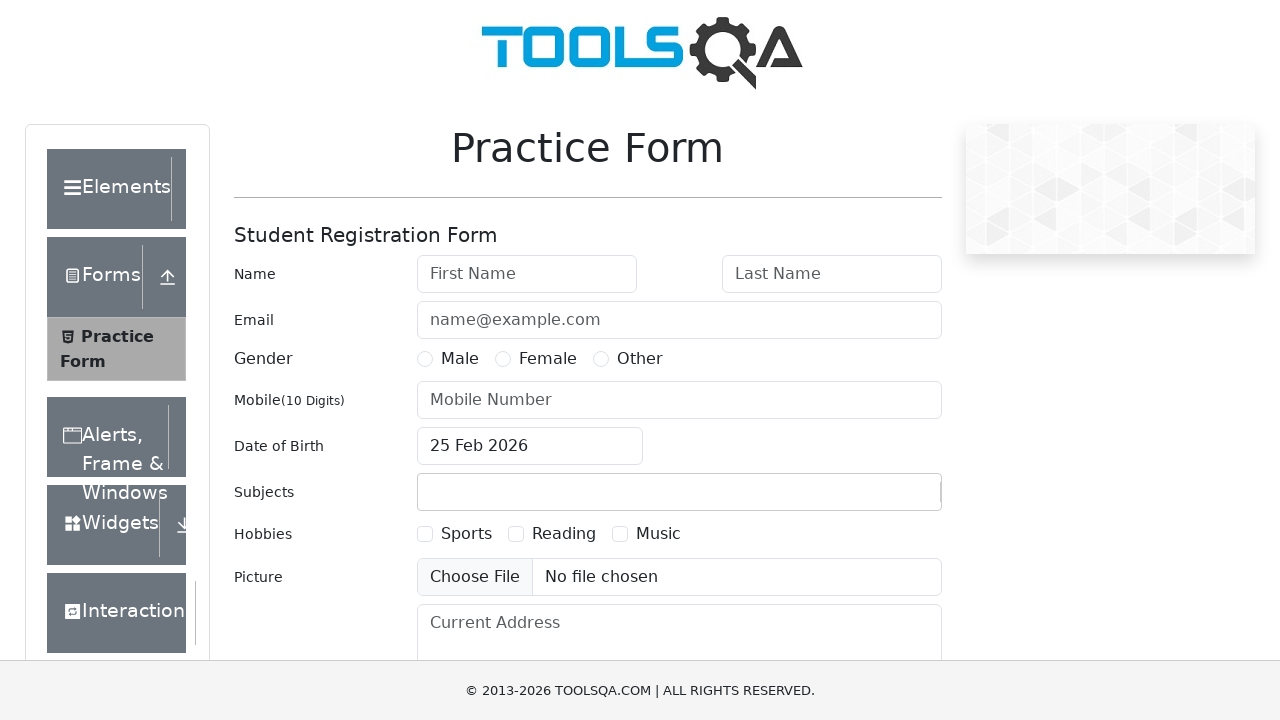

Filled first name field with 'Pablo' on #firstName
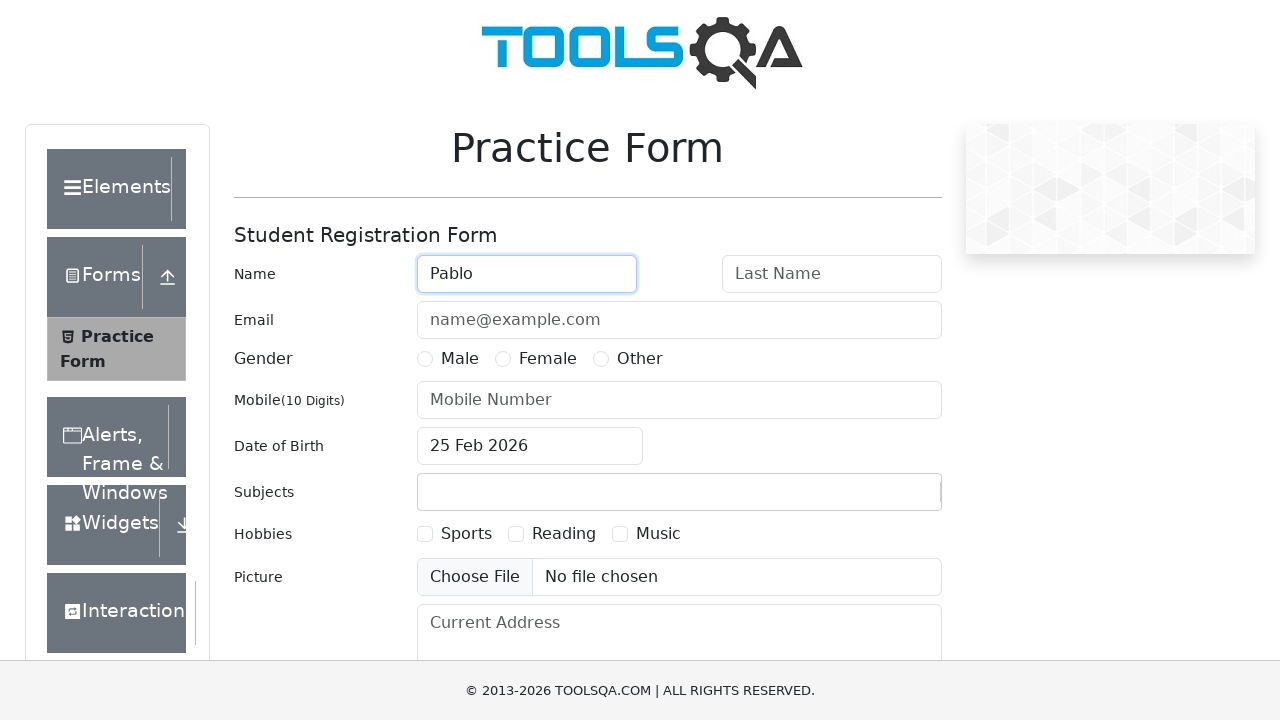

Scrolled to Sports hobby checkbox
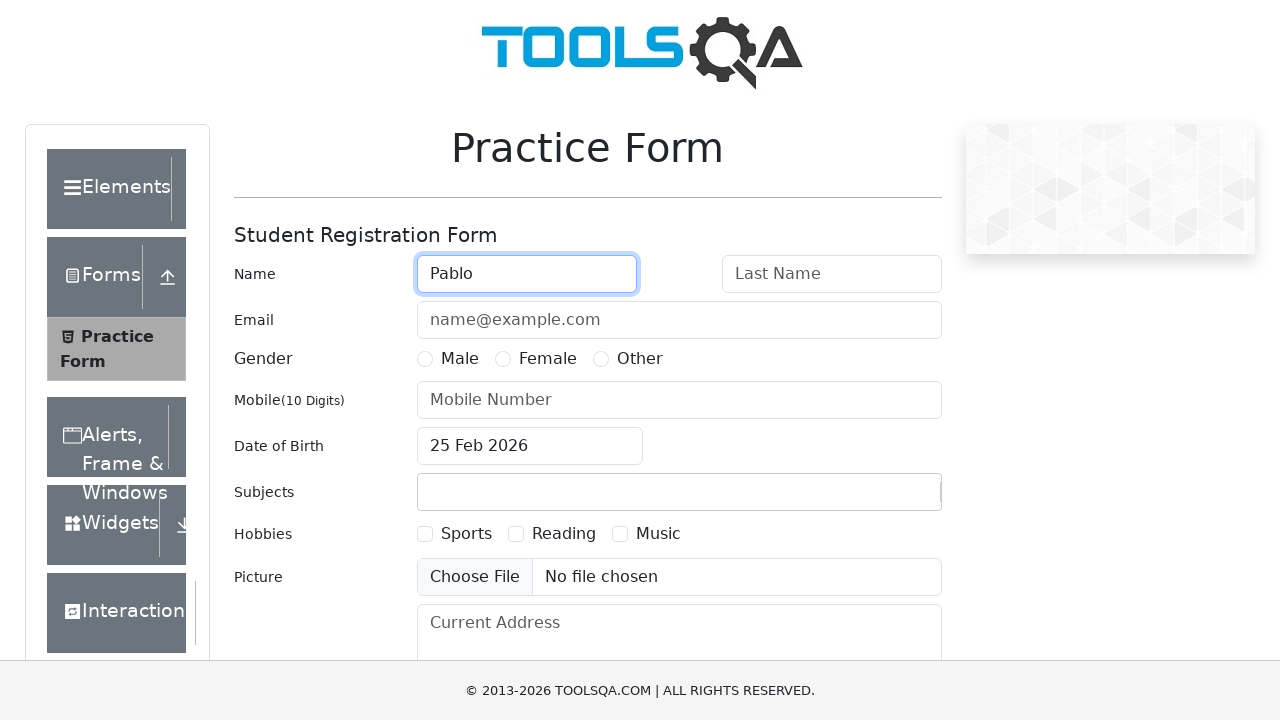

Clicked on Sports hobby checkbox at (466, 534) on label[for='hobbies-checkbox-1']
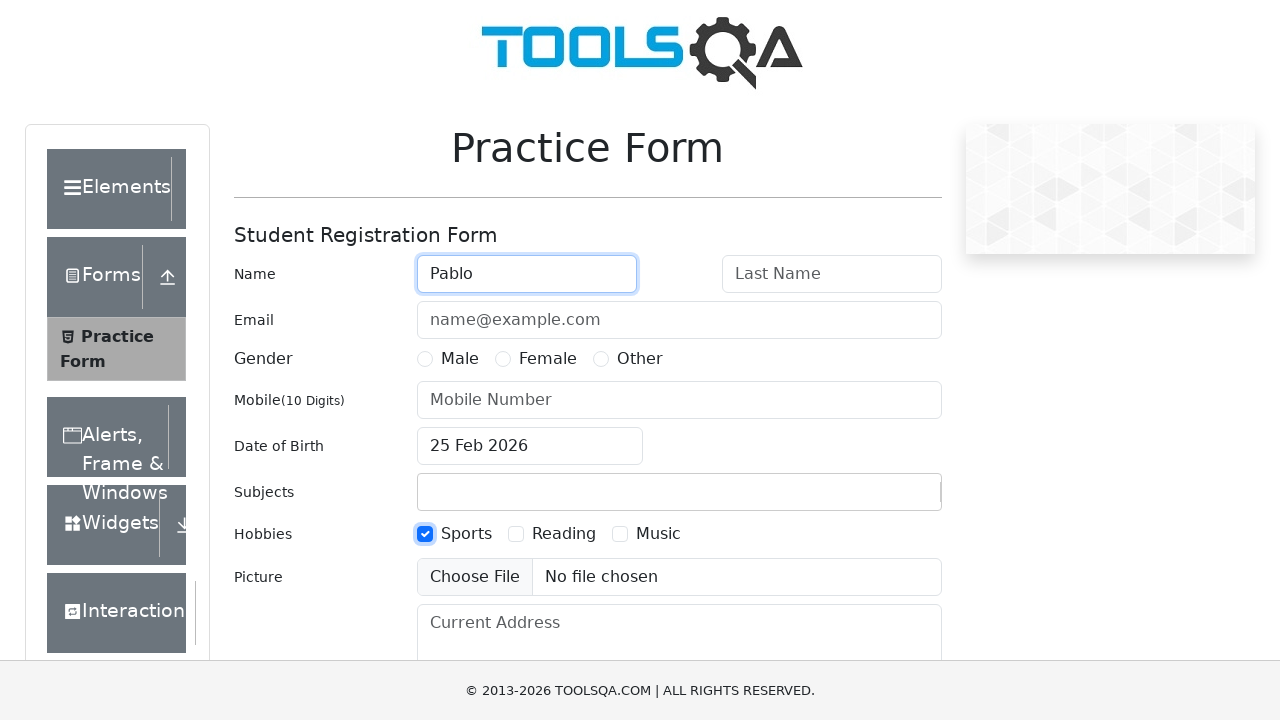

Scrolled to submit button
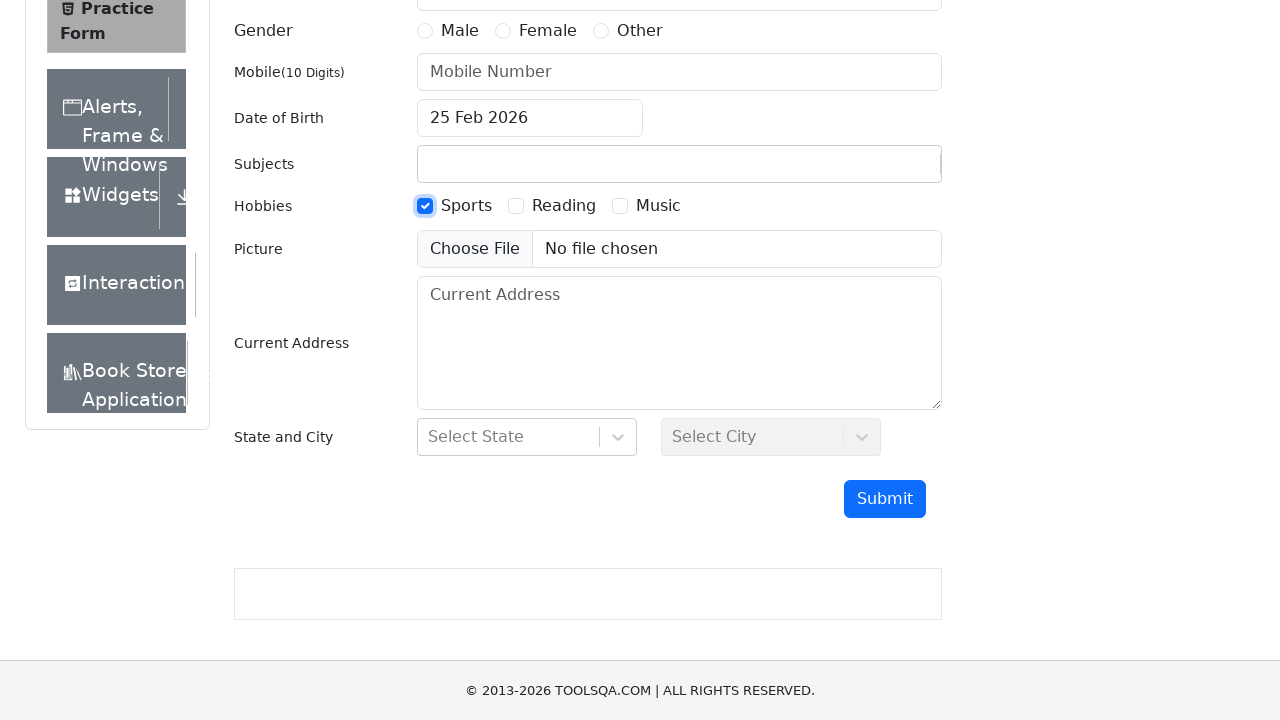

Clicked submit button to submit the form at (885, 499) on #submit
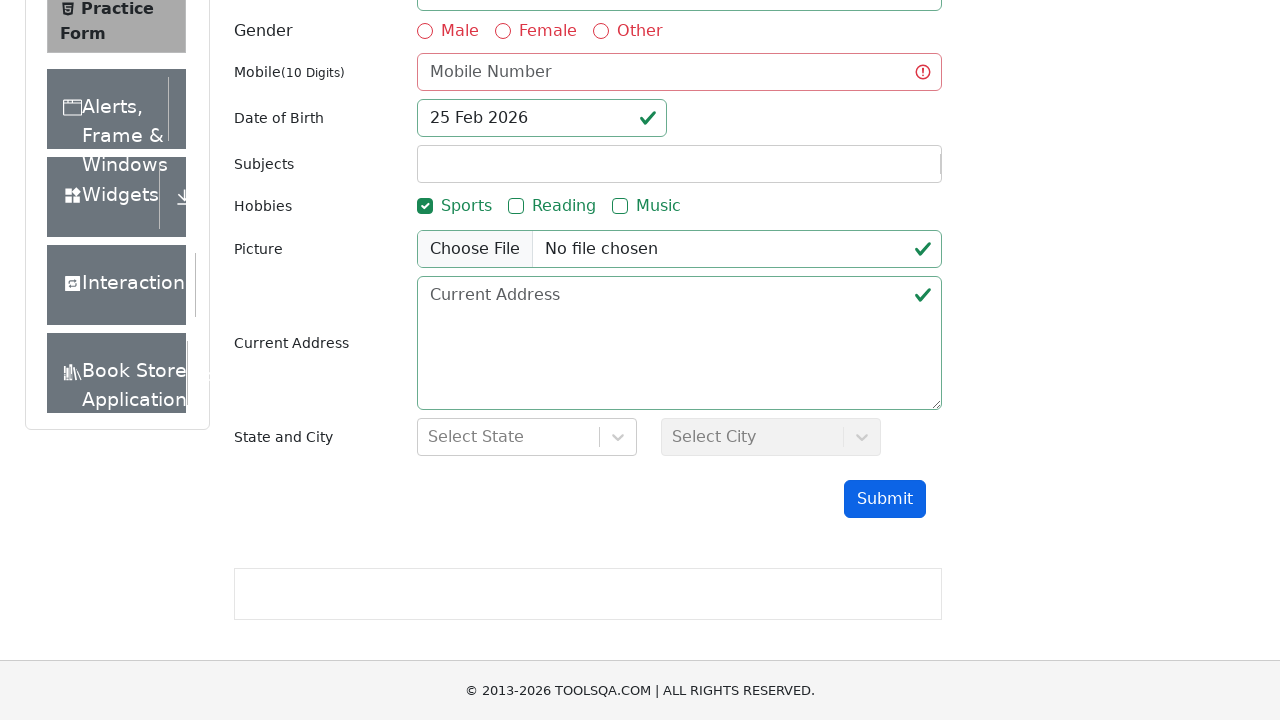

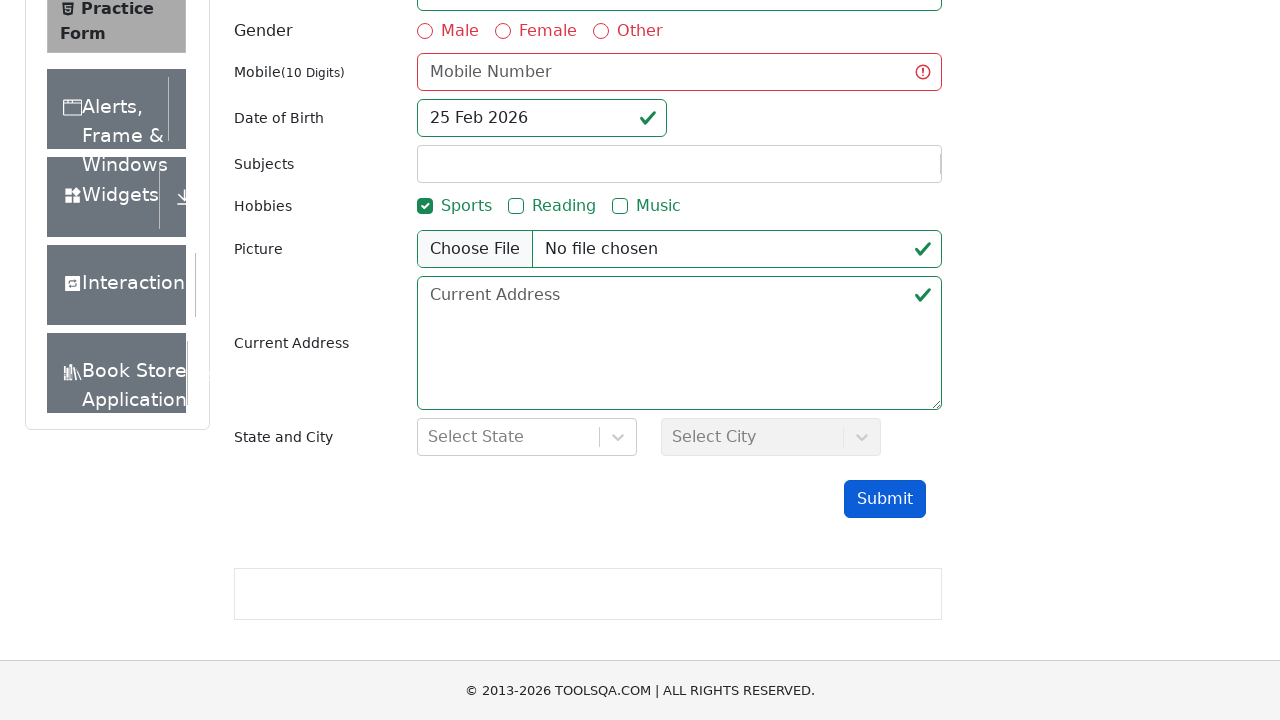